Navigates to the OrangeHRM demo page and clicks on the OrangeHRM company website link in the footer/header area.

Starting URL: https://opensource-demo.orangehrmlive.com/

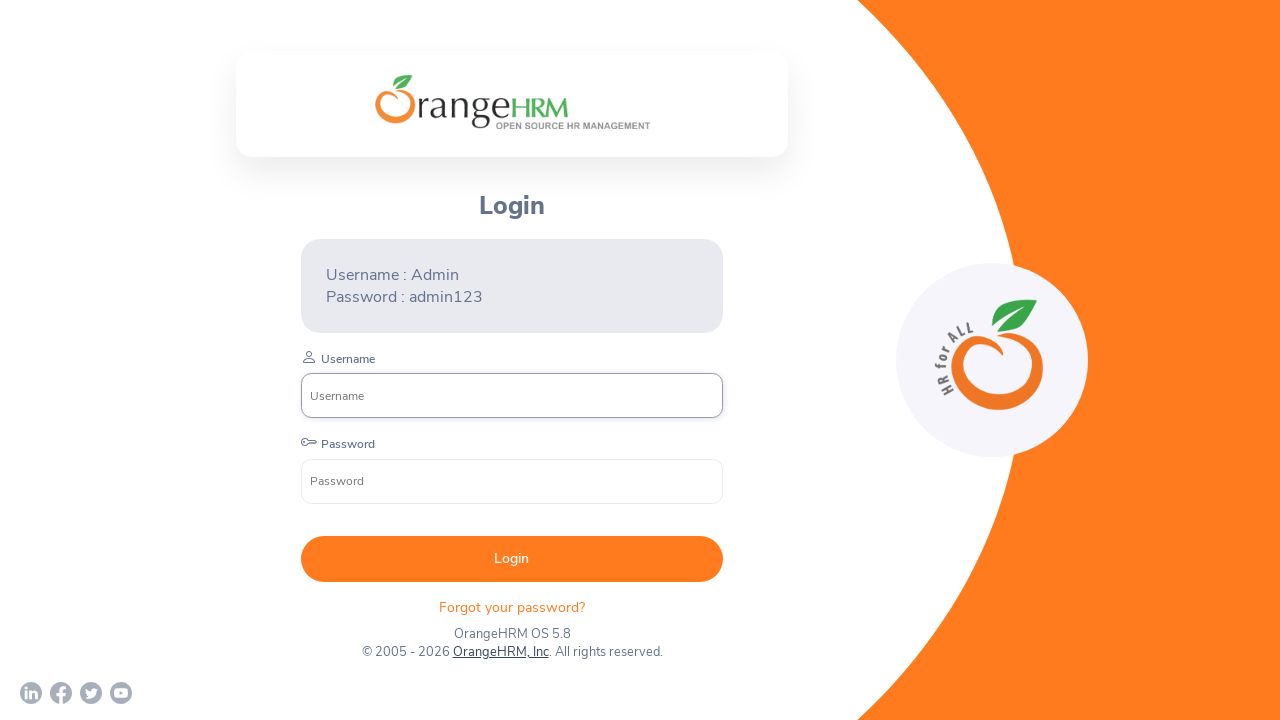

Waited for page to reach networkidle state
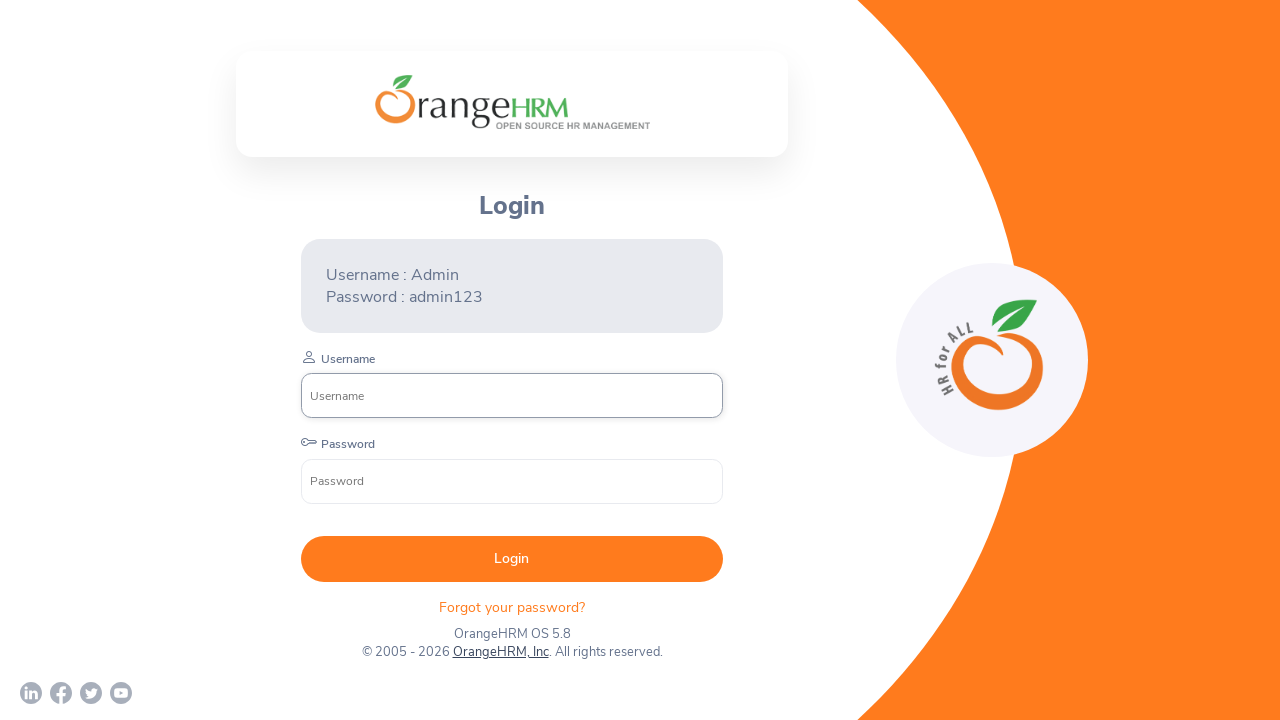

Clicked on OrangeHRM company website link in footer/header area at (500, 652) on a[href='http://www.orangehrm.com']
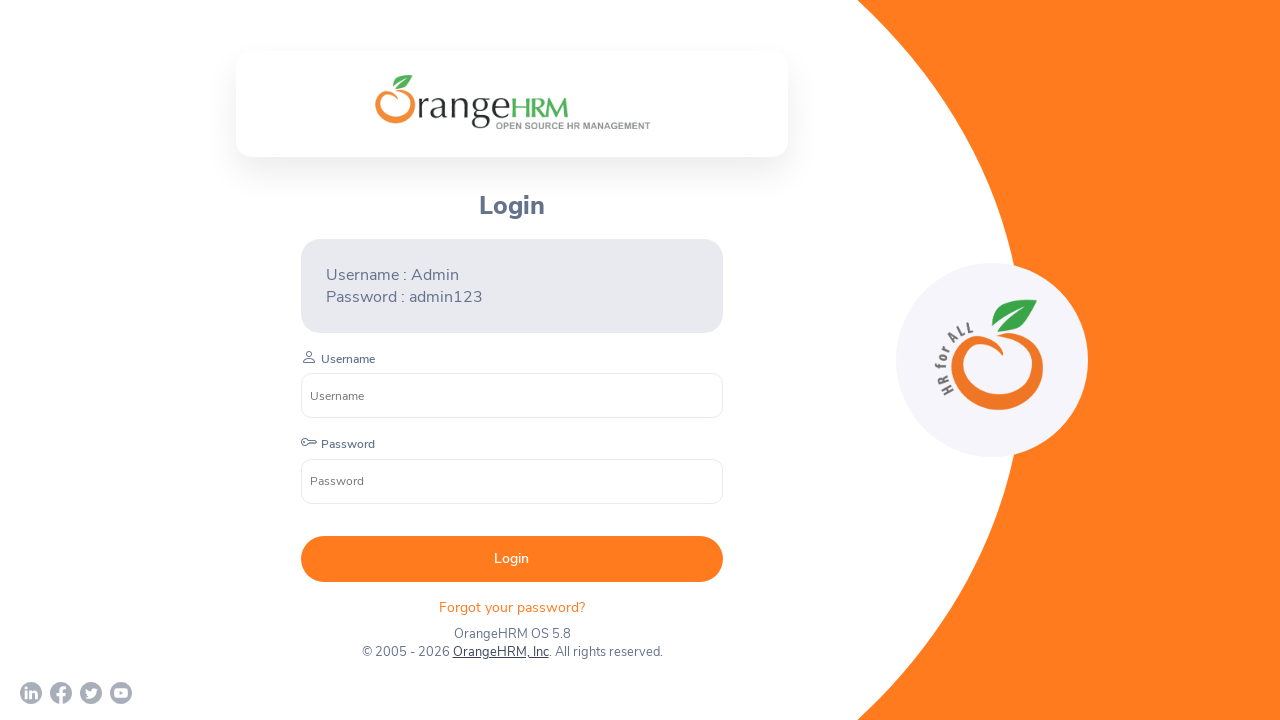

Waited for navigation to complete and page to load
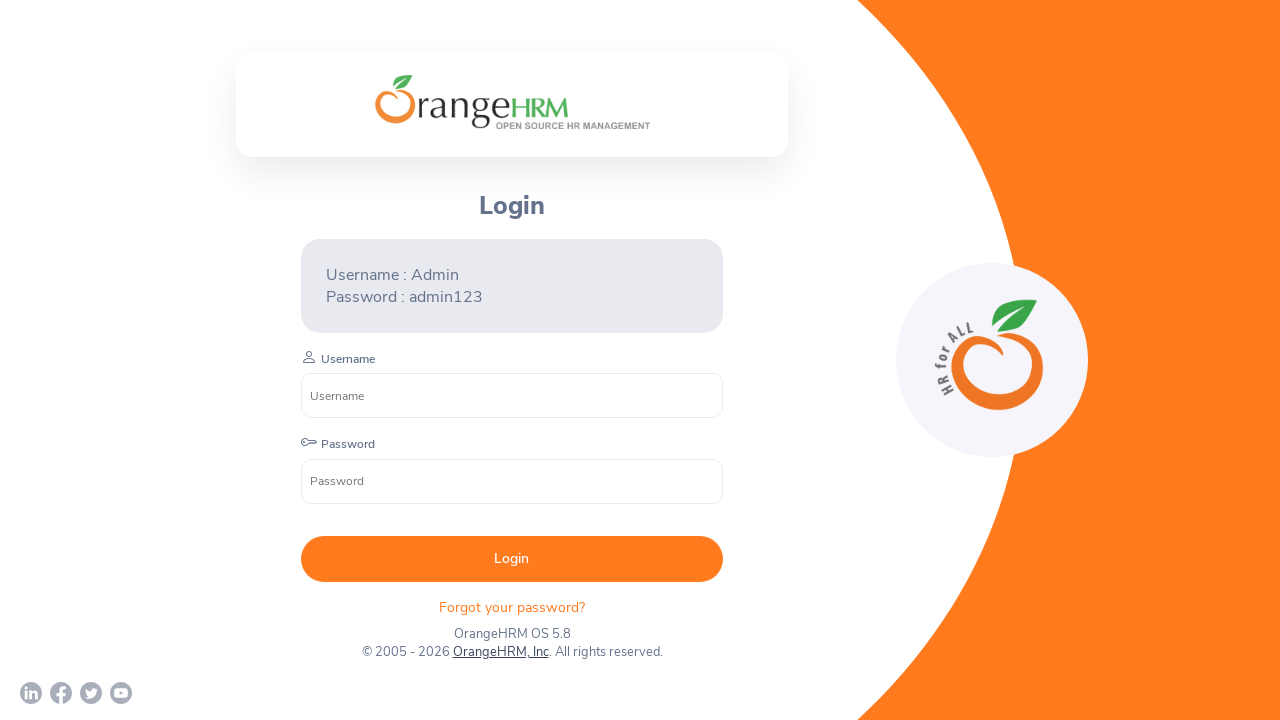

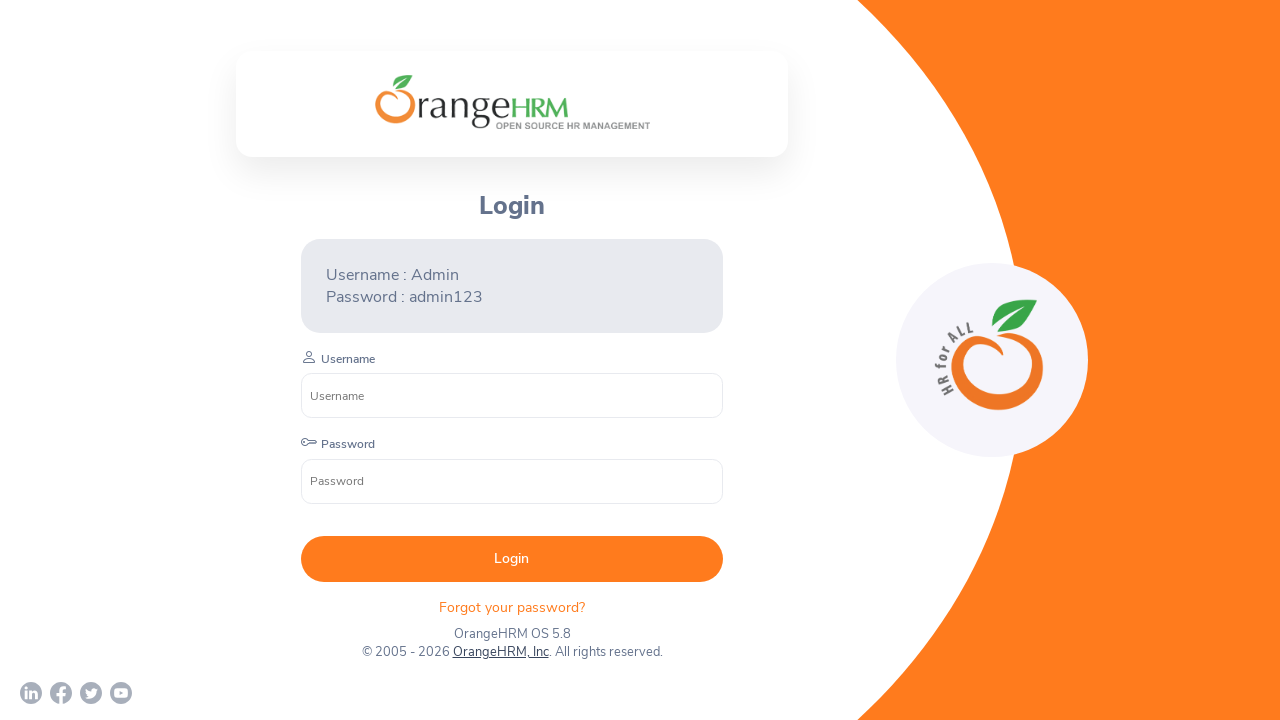